Tests a form submission by filling out name, email, password fields, selecting gender and employment status, and verifying successful submission message

Starting URL: https://rahulshettyacademy.com/angularpractice/

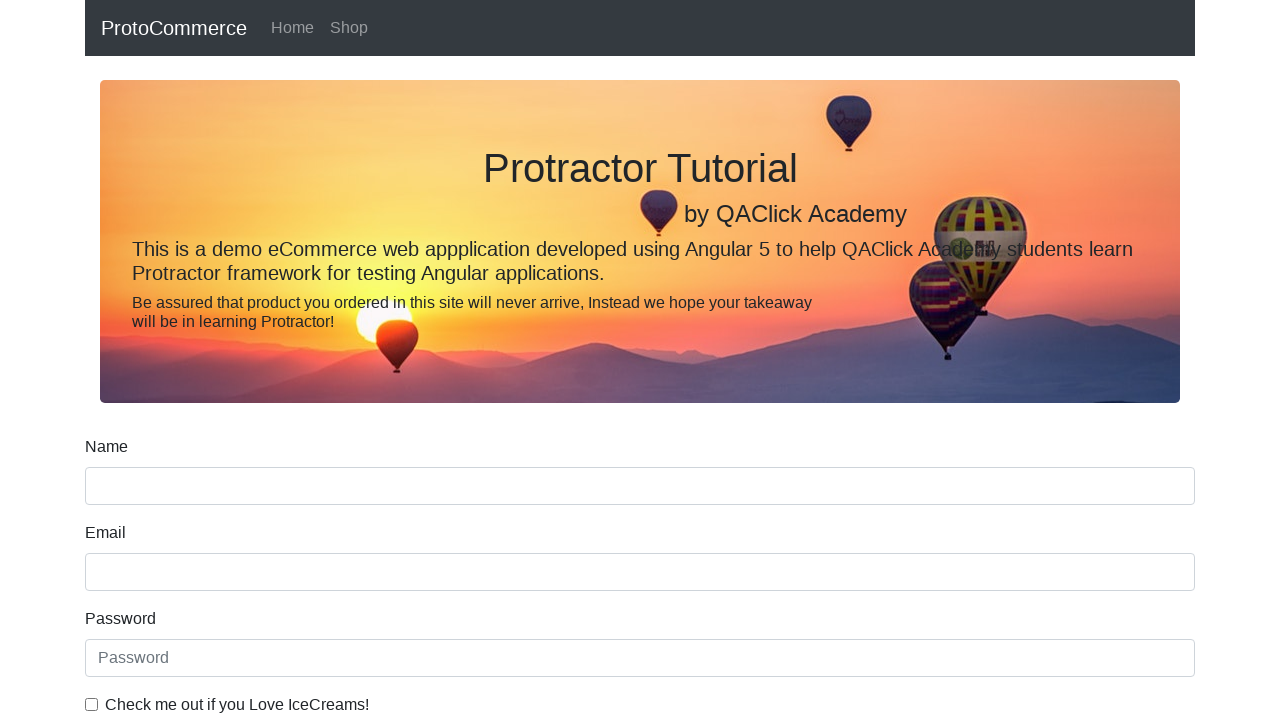

Navigated to form submission practice page
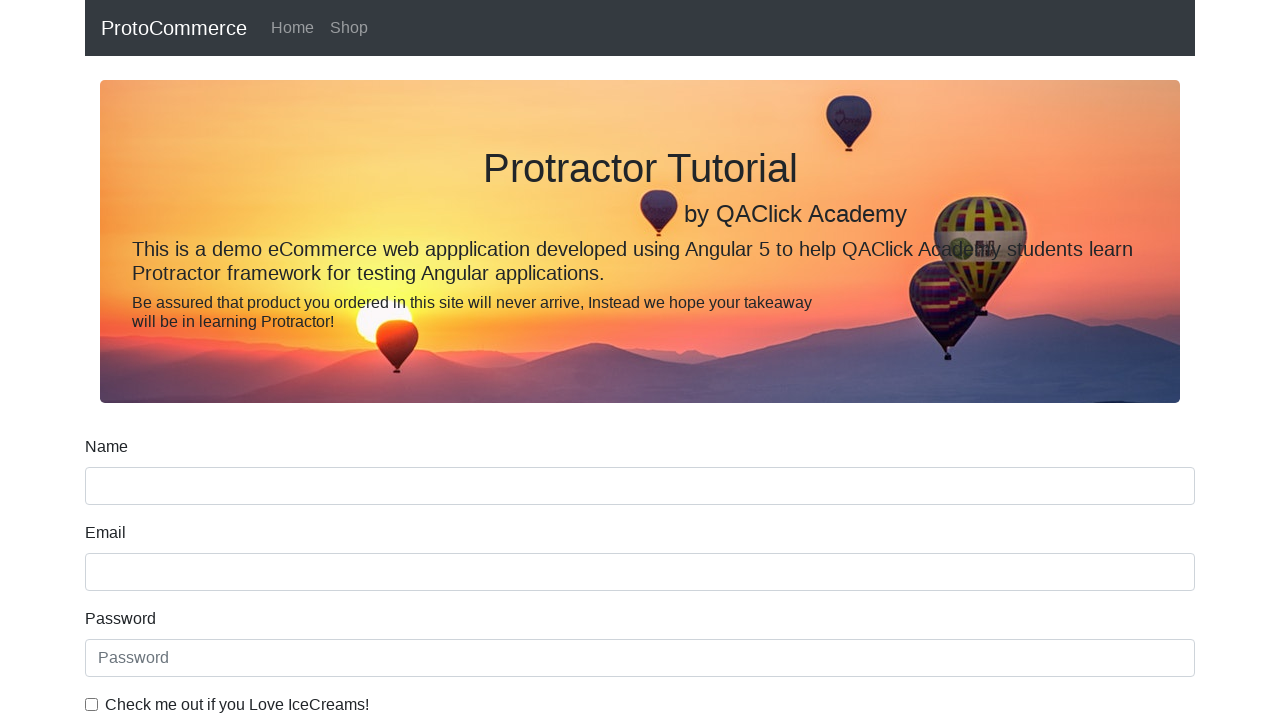

Filled name field with 'John Smith' on .form-control
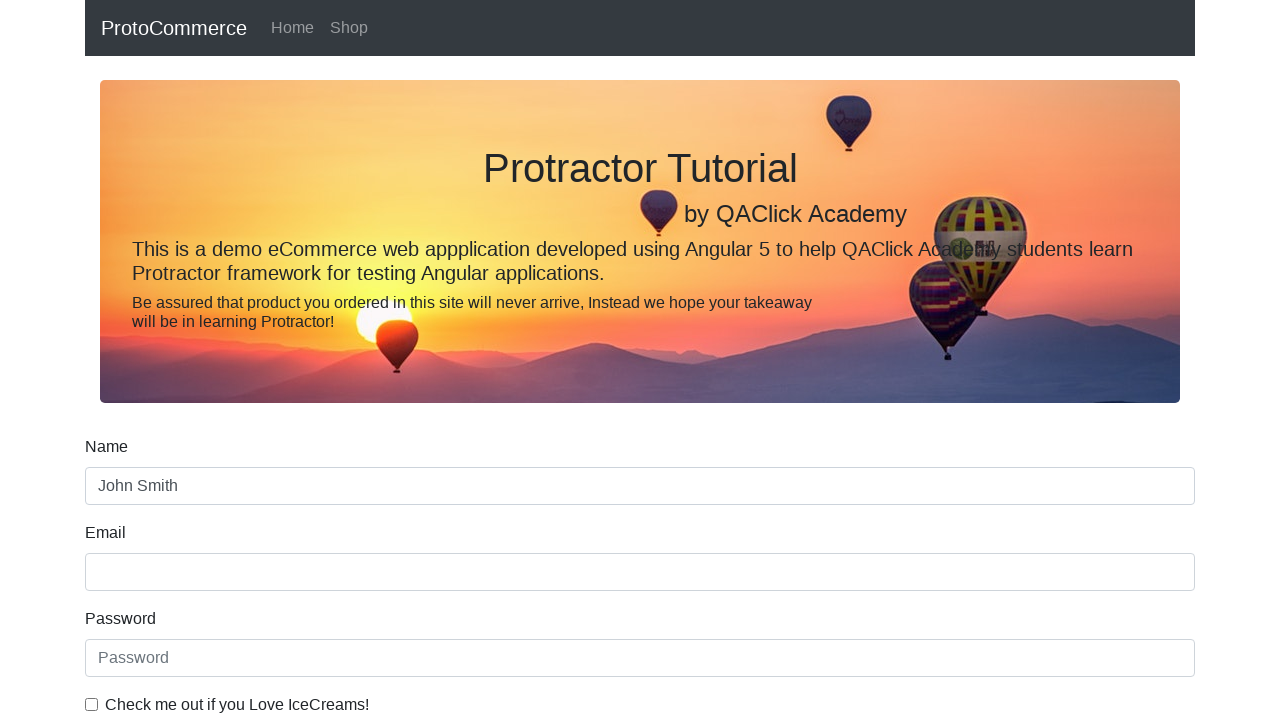

Filled email field with 'johnsmith@example.com' on input[name='email']
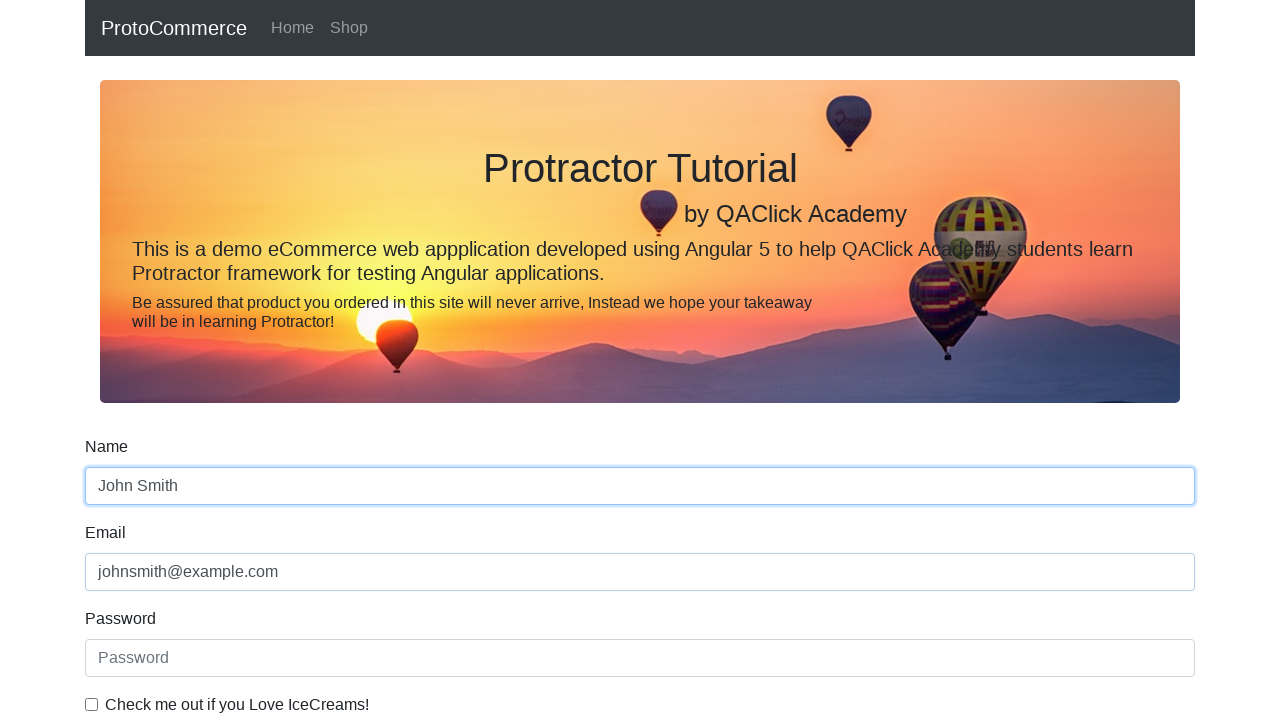

Filled password field with 'SecurePass123' on input[id='exampleInputPassword1']
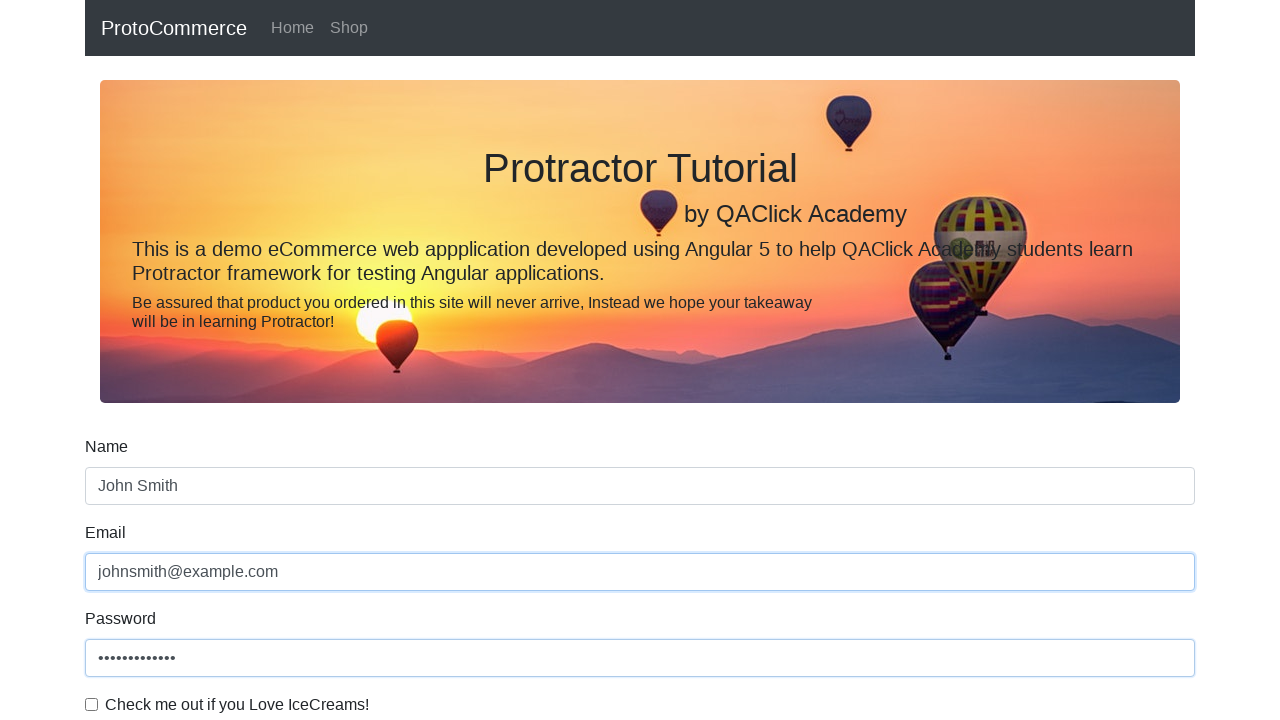

Checked the checkbox at (92, 704) on input[type='checkbox']
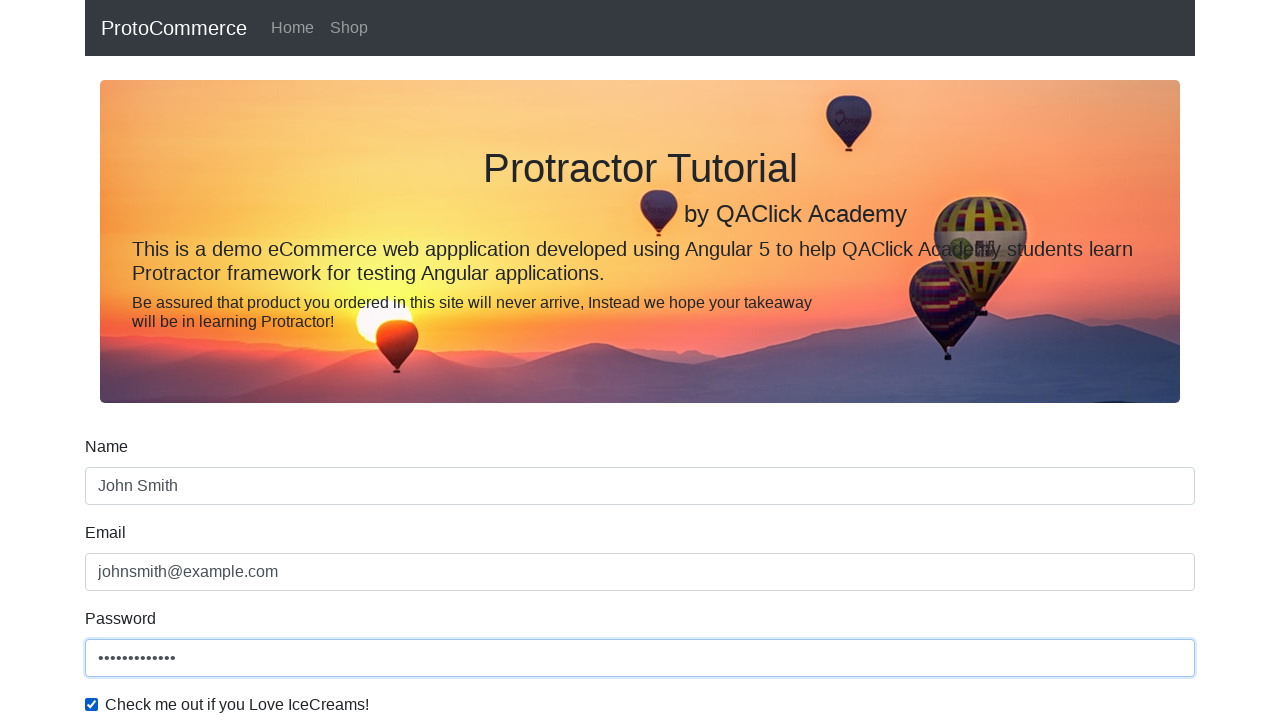

Selected 'Male' from gender dropdown on select.form-control
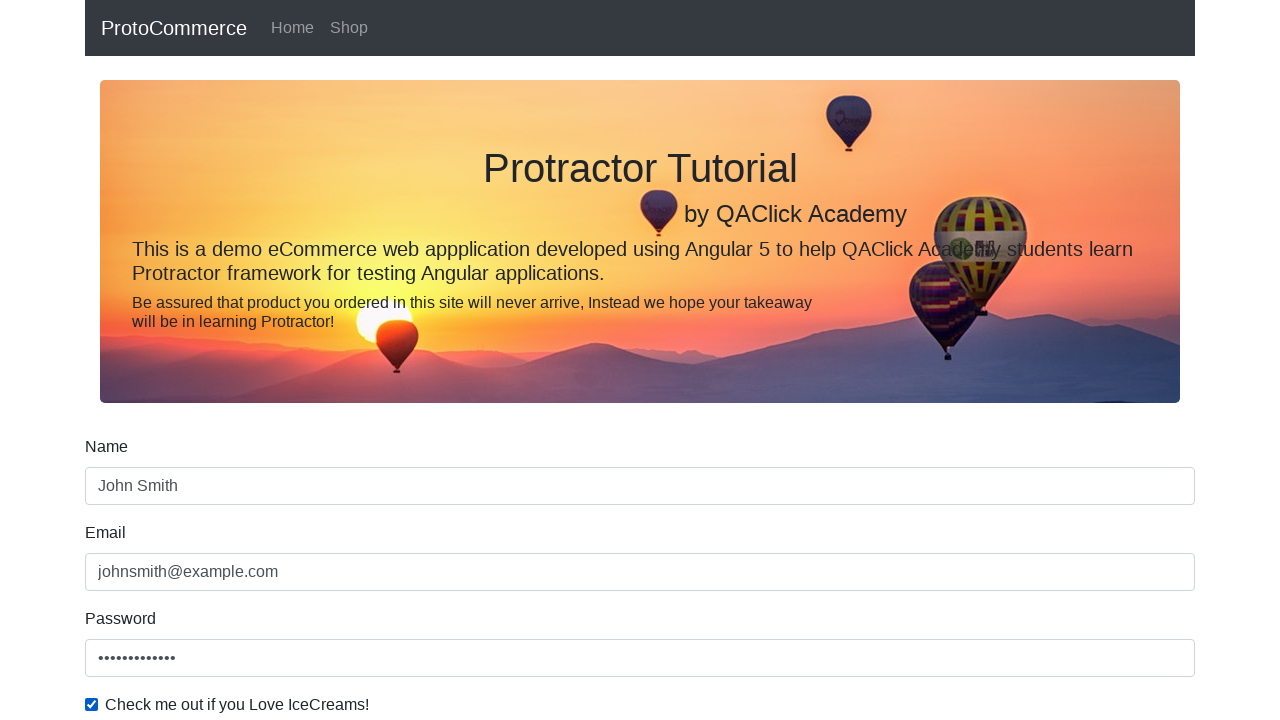

Selected employment status radio button (3rd option) at (326, 360) on (//input[@class='form-check-input'])[3]
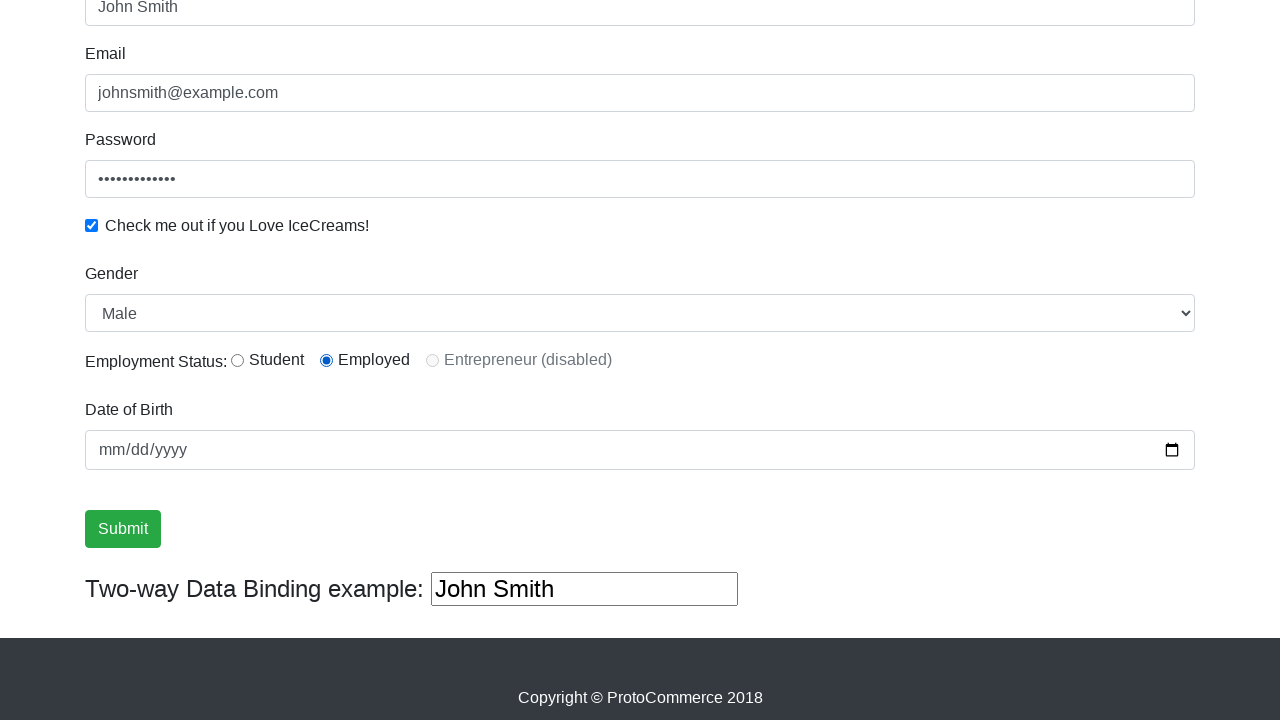

Clicked Submit button to submit the form at (123, 529) on input[value='Submit']
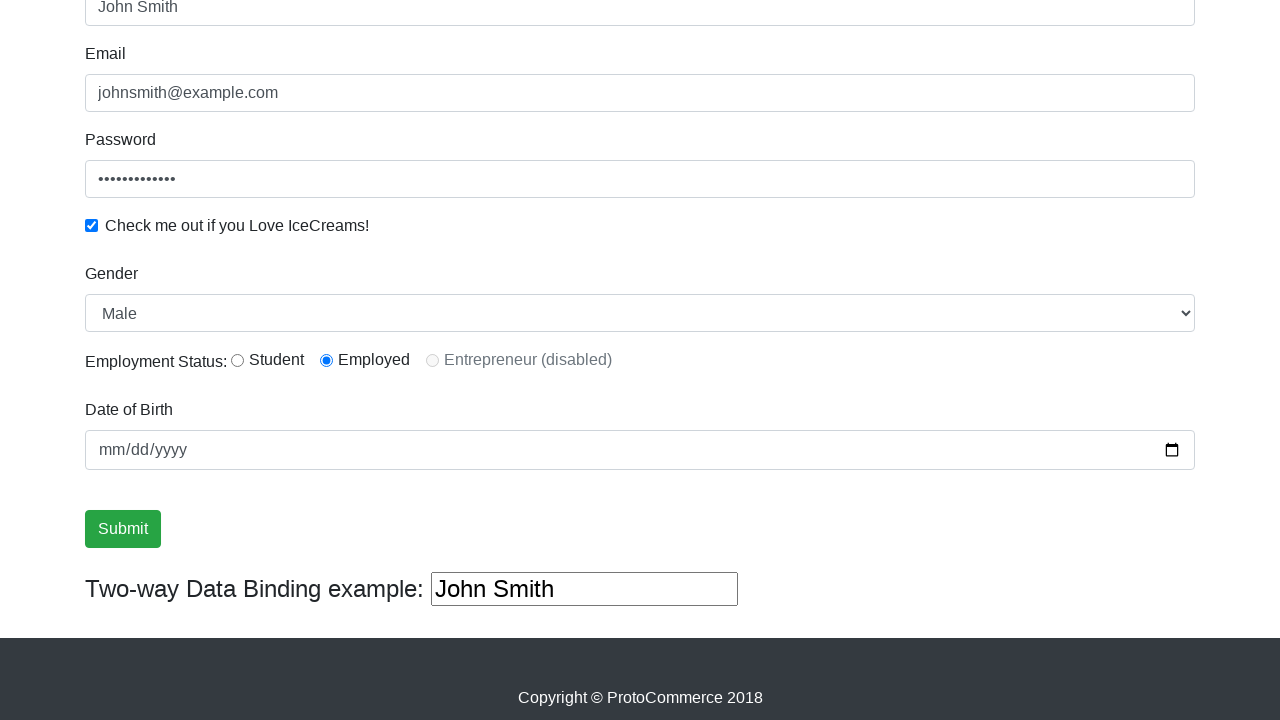

Success message appeared on page
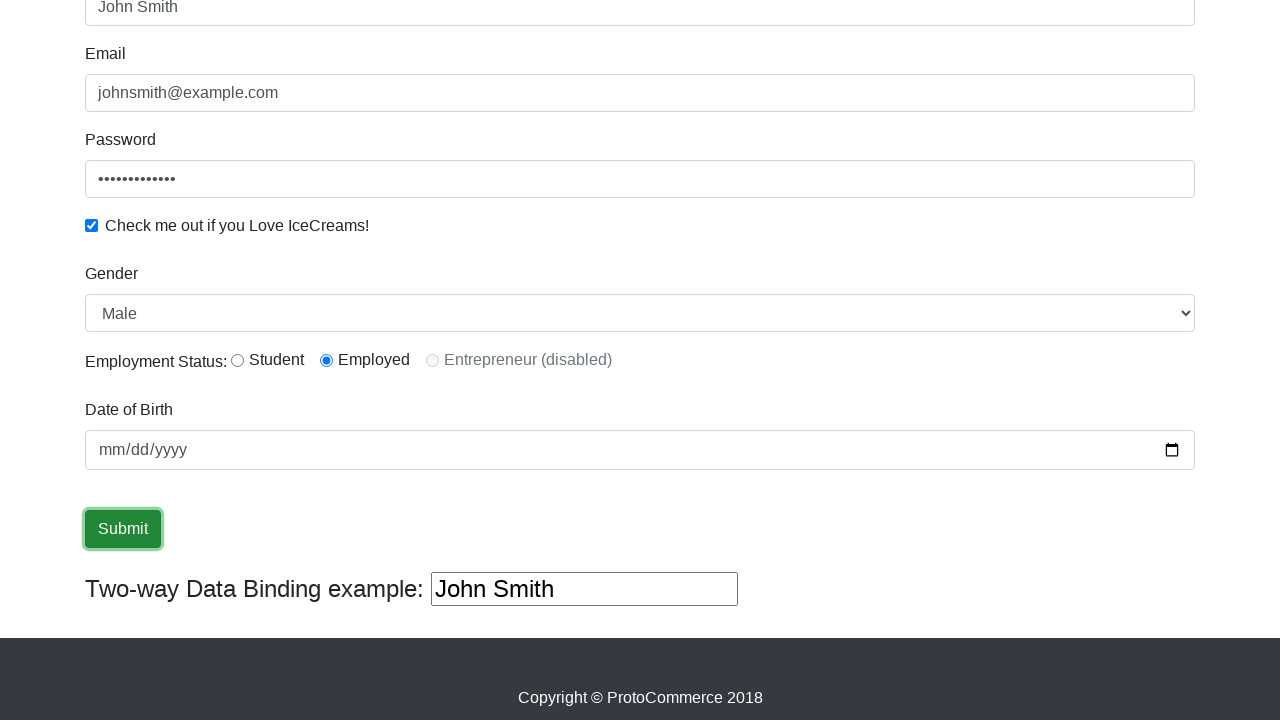

Verified success message contains 'successful'
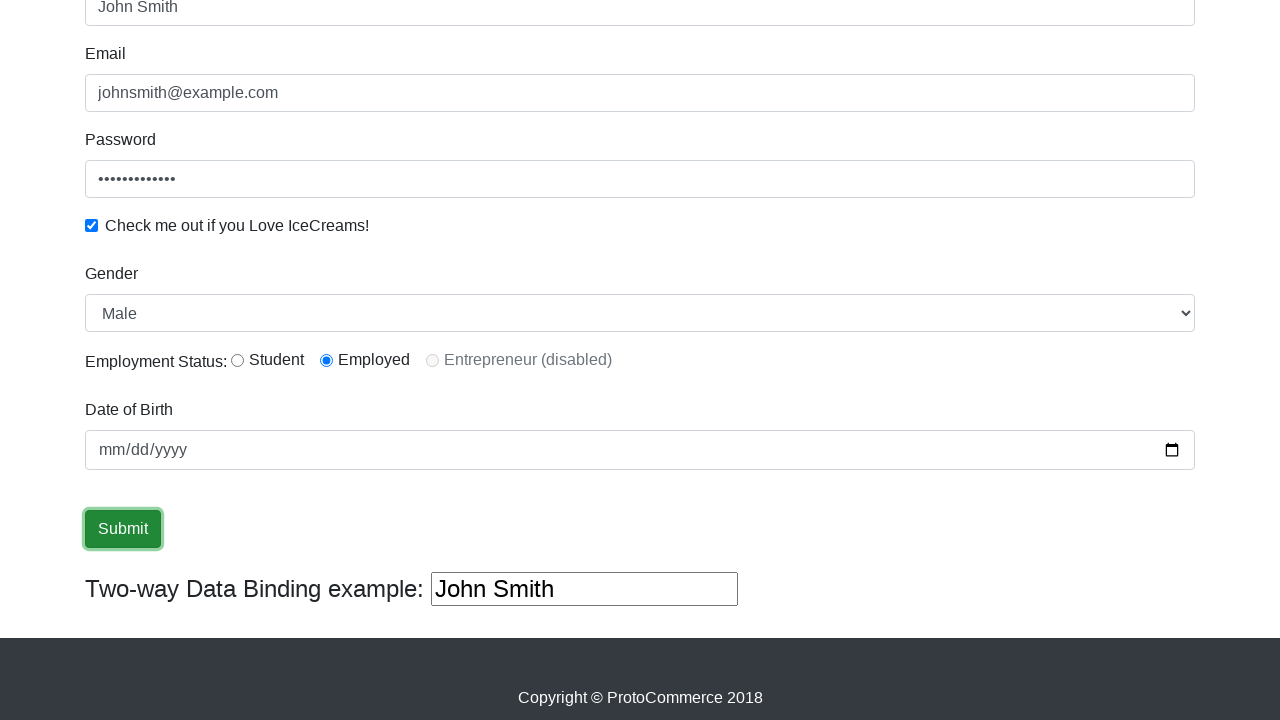

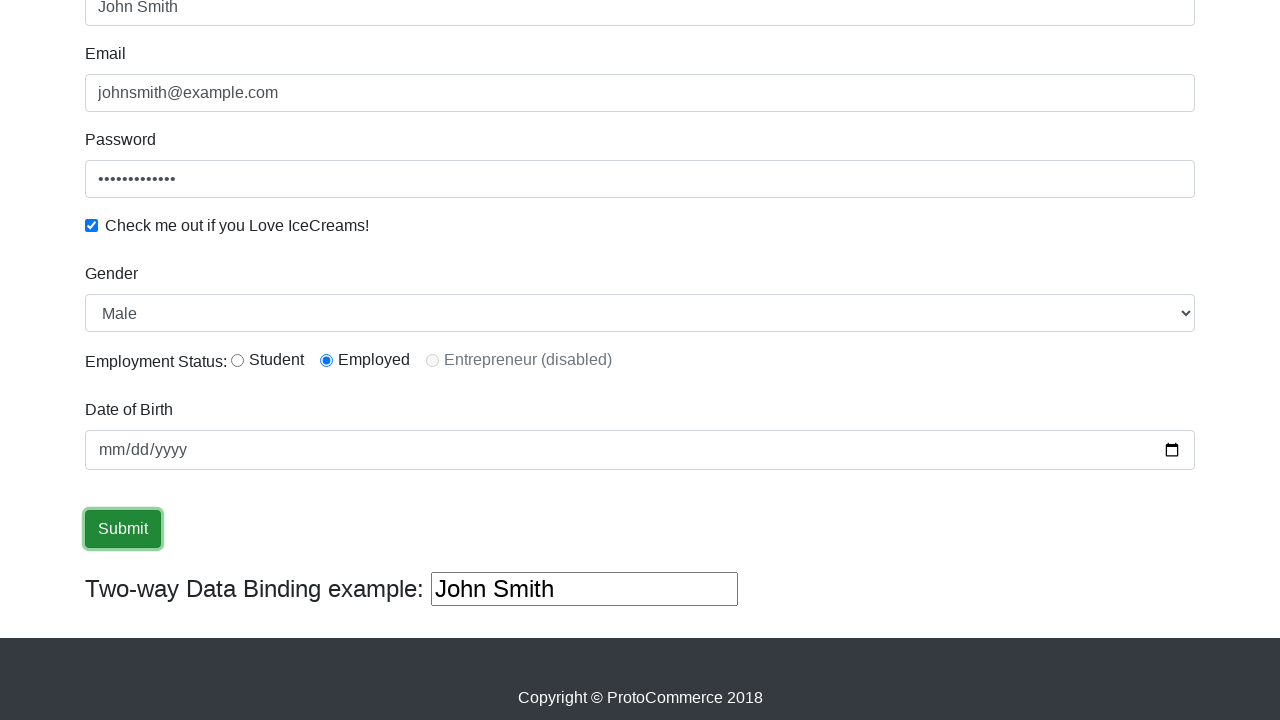